Tests hover functionality by locating hover elements and clicking on a link within the second hover area

Starting URL: http://the-internet.herokuapp.com/hovers

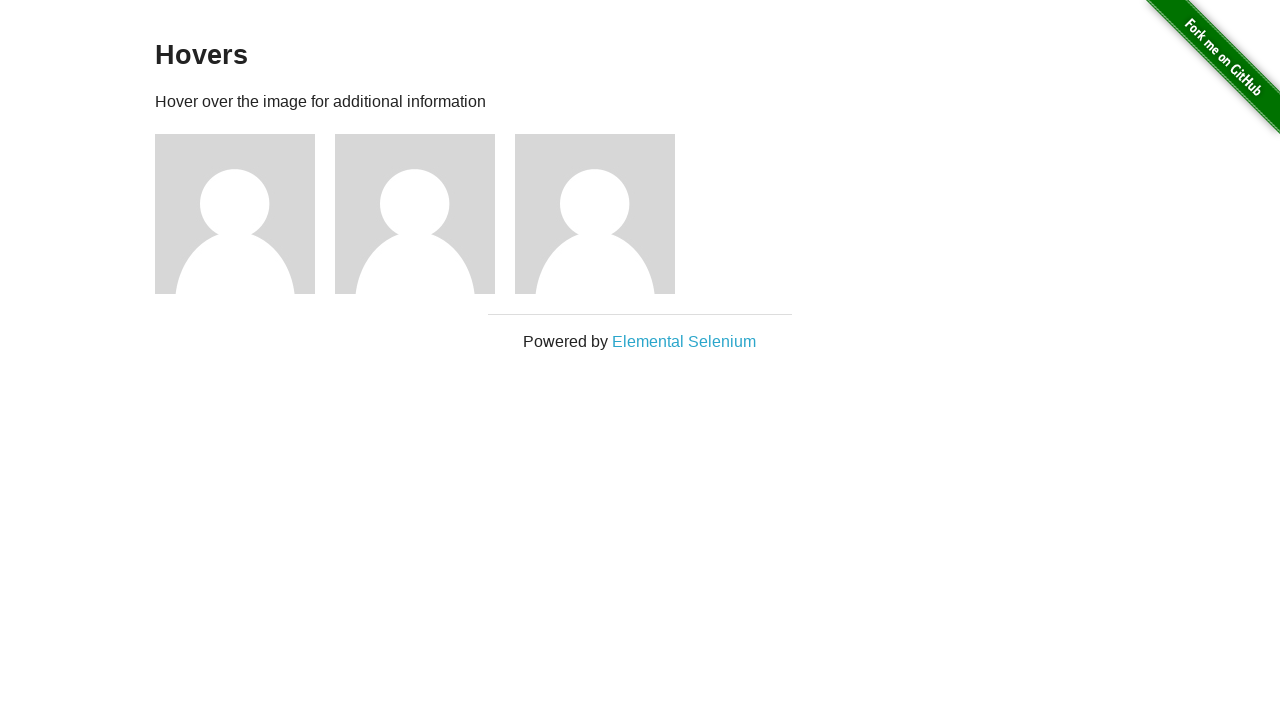

Hovered over the second figure to reveal hidden content at (425, 214) on xpath=//div[@id='content']/div/div[@class='figure'][2]
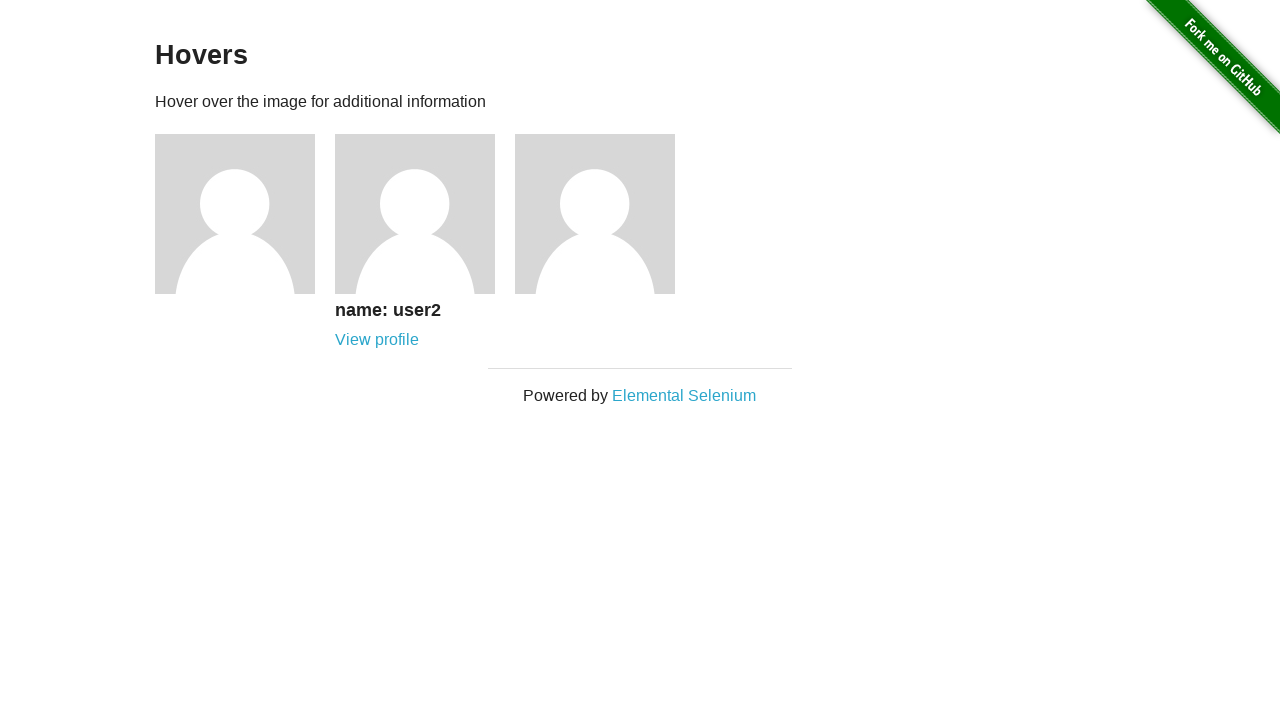

Clicked the link within the second hover area at (377, 340) on xpath=//div[@id='content']/div/div[@class='figure'][2]/div/a
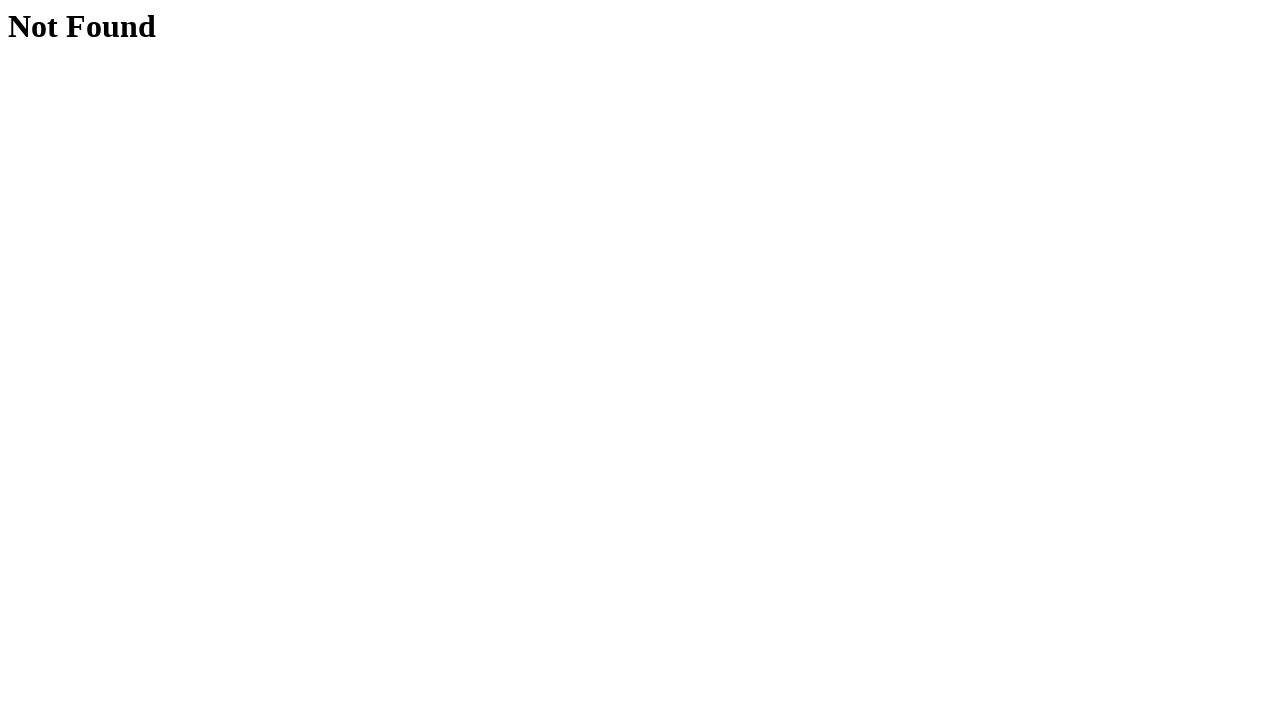

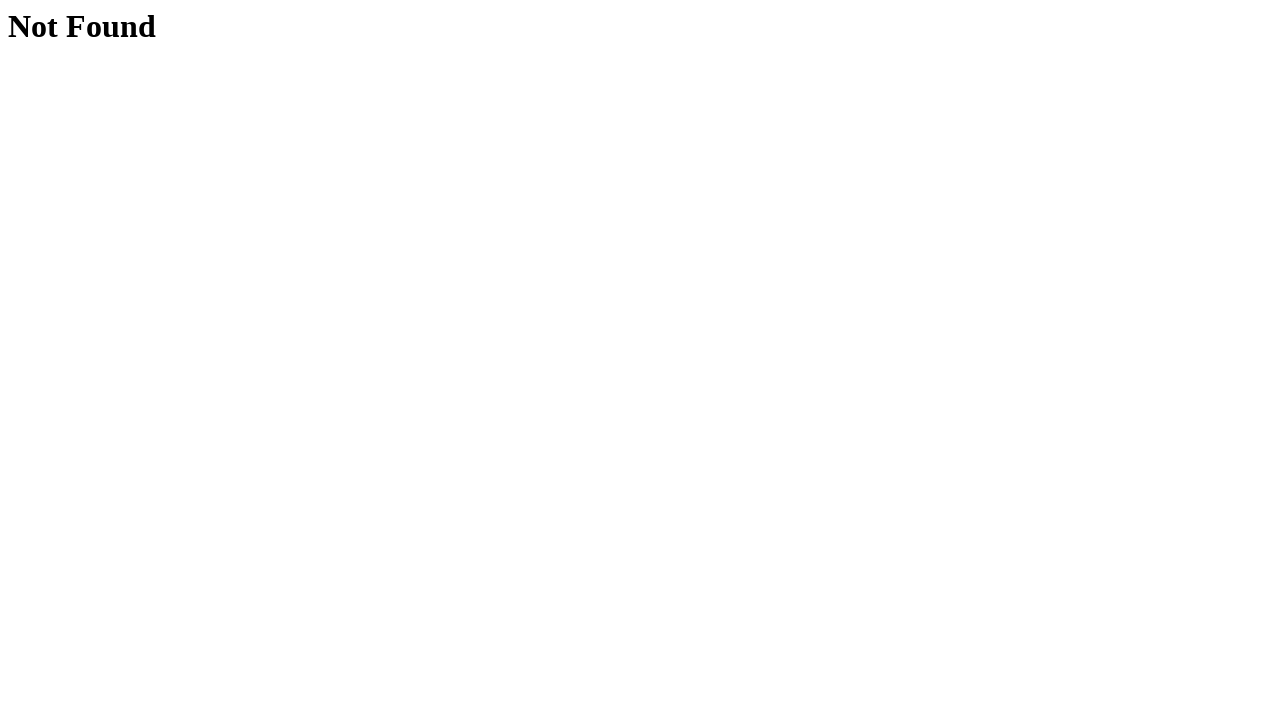